Tests dynamic form controls by clicking a button to enable an input field, filling it with text, verifying the value, then clicking to disable the field again and confirming the disabled state message appears.

Starting URL: https://the-internet.herokuapp.com/dynamic_controls

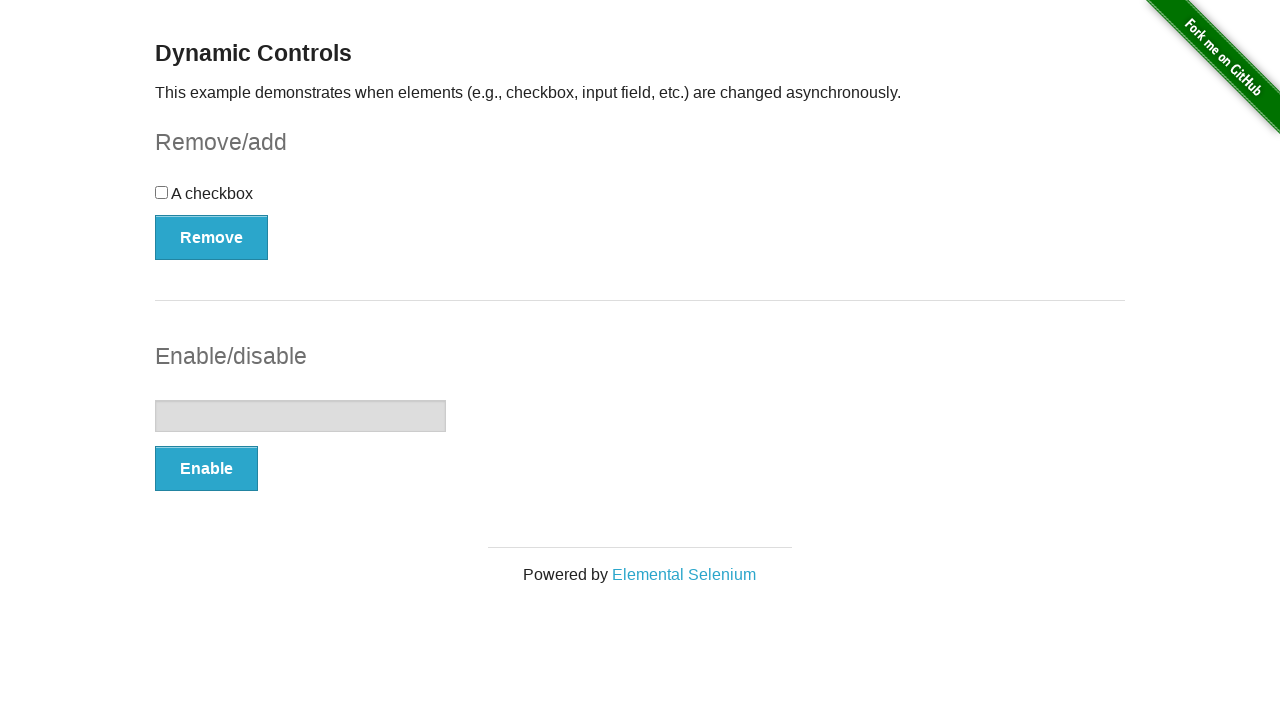

Verified input field is initially disabled
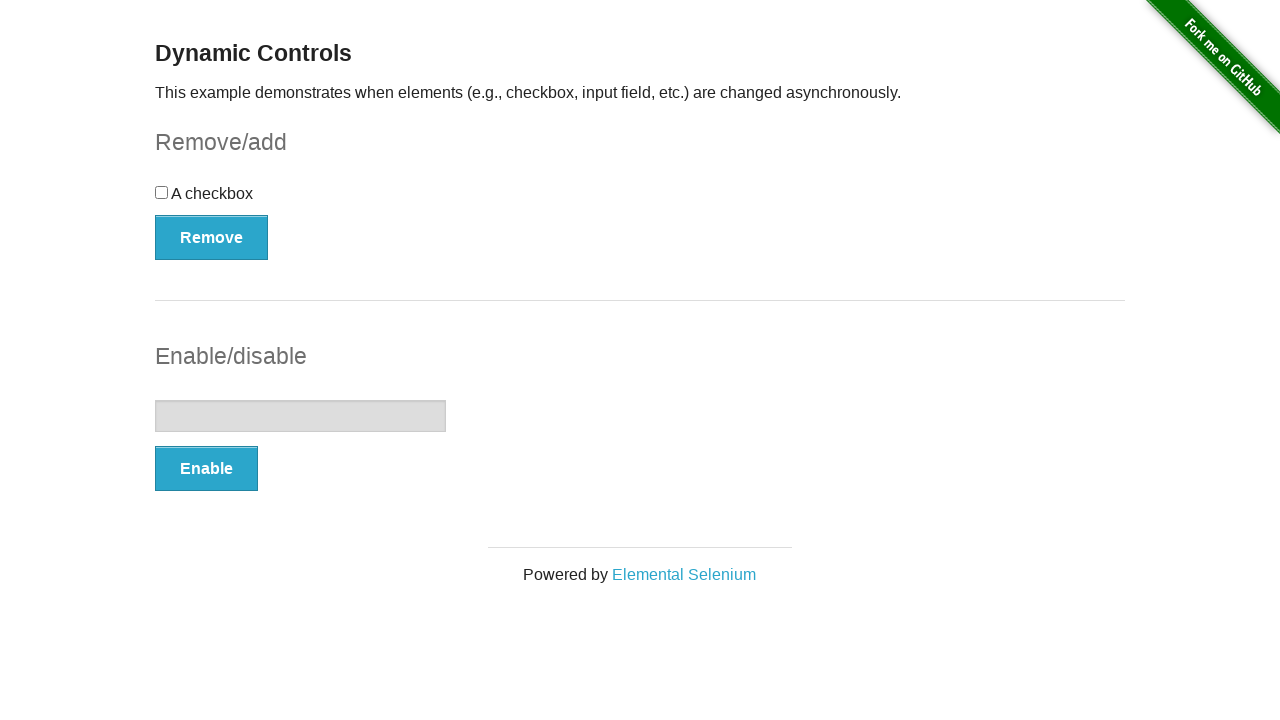

Clicked button to enable input field at (206, 469) on button[onclick='swapInput()']
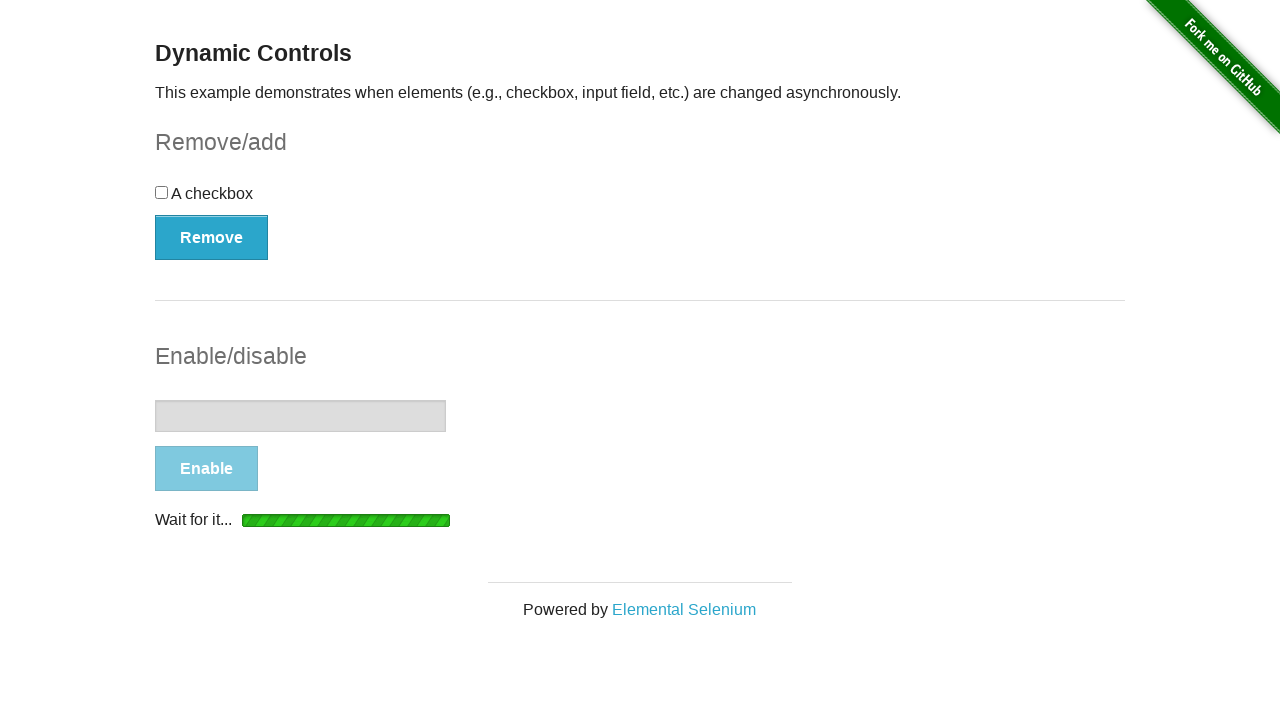

Input field element attached to DOM
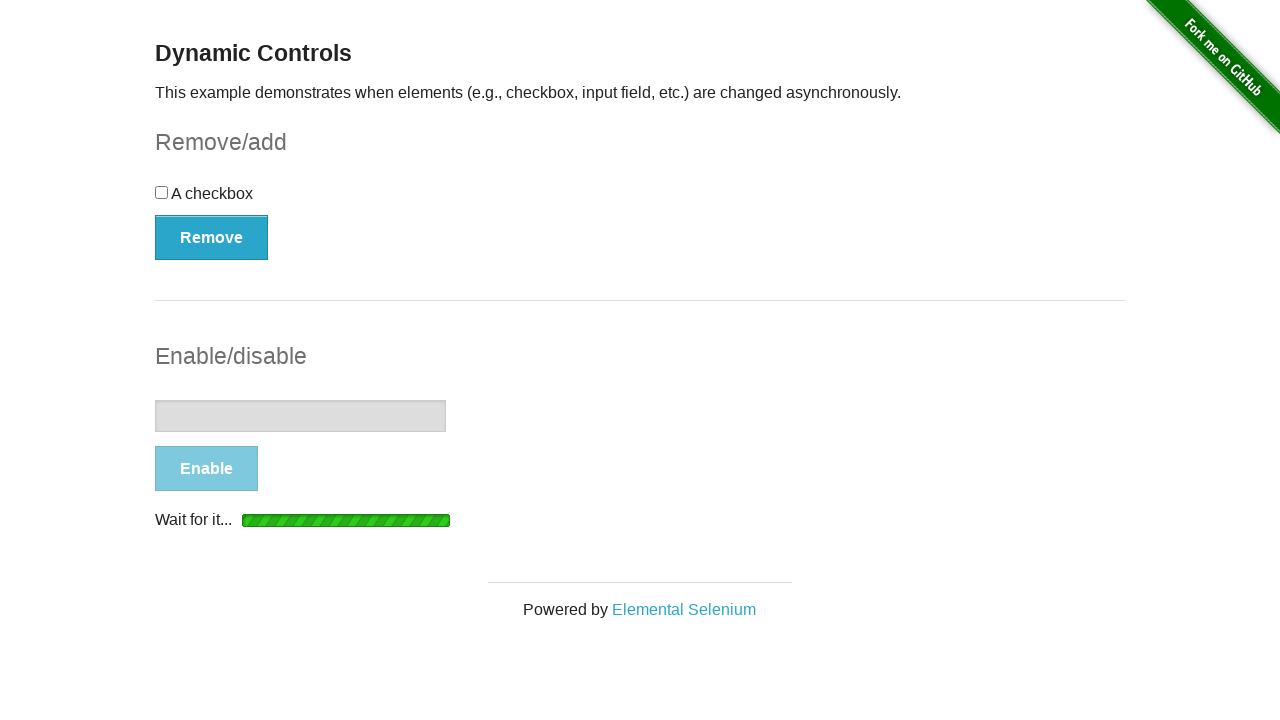

Input field became enabled
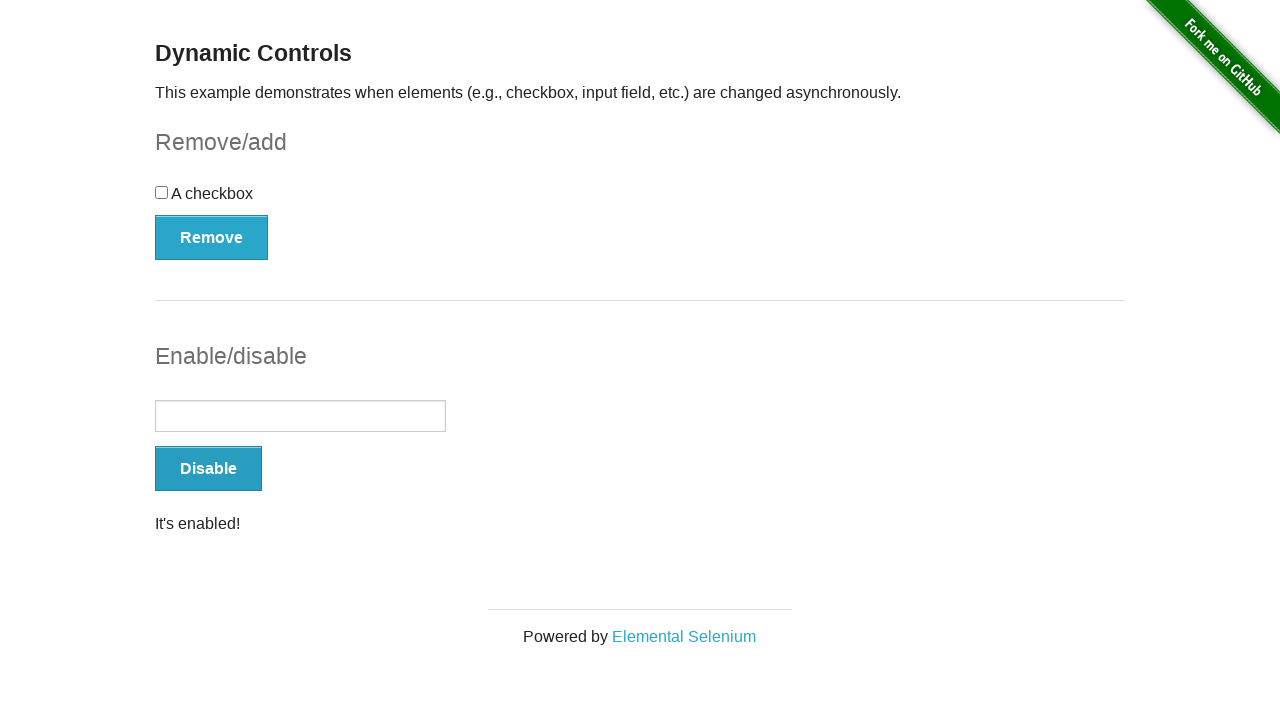

Filled input field with text: 'Test string' on input[type='text']
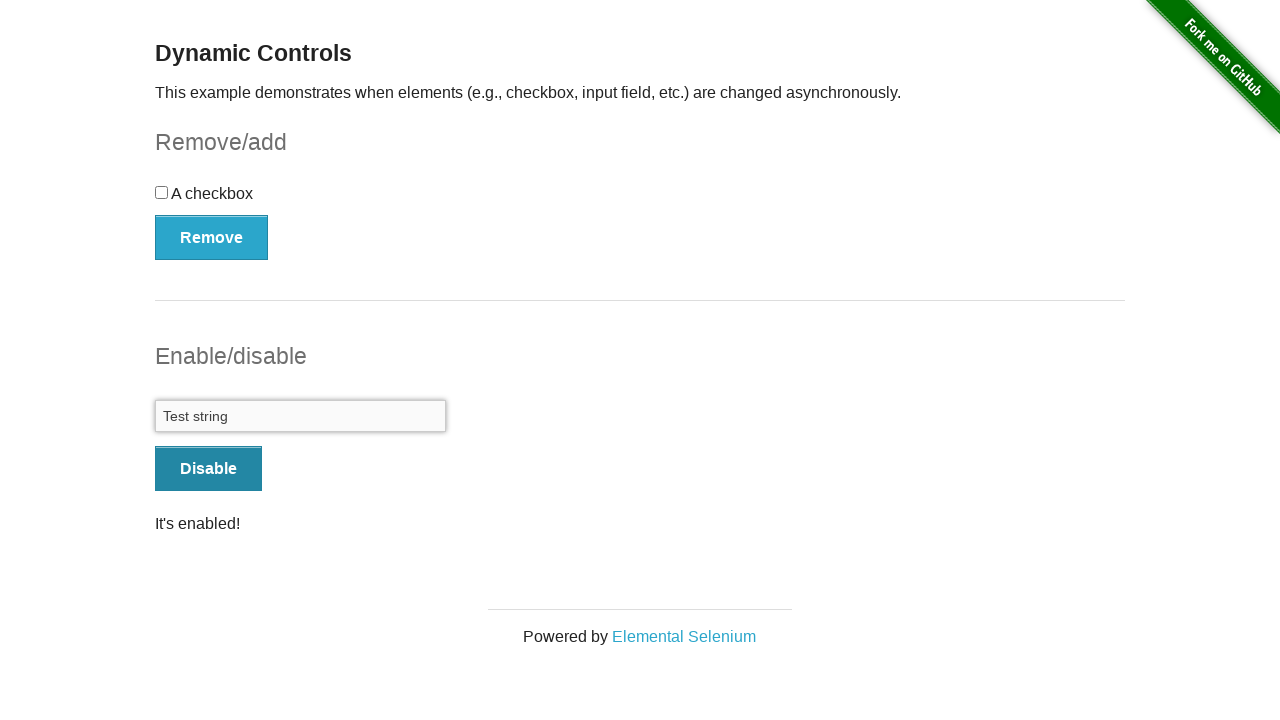

Verified input value matches entered text: 'Test string'
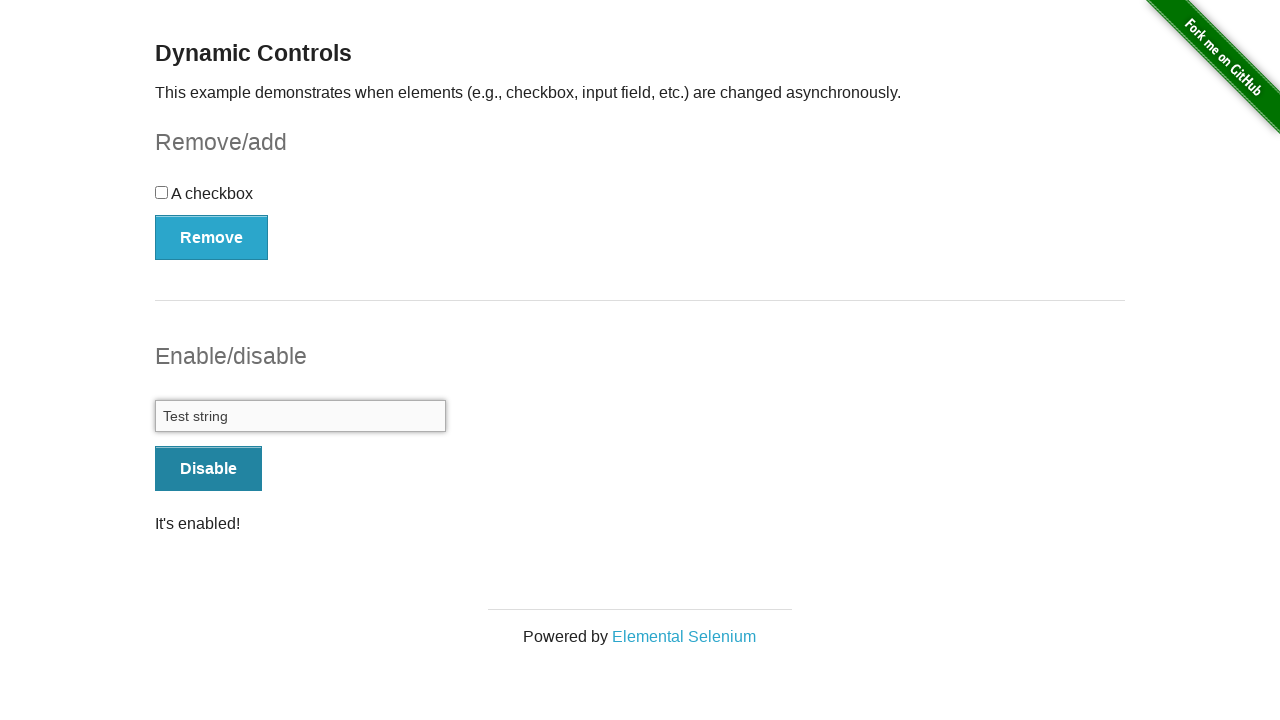

Clicked button to disable input field at (208, 469) on button[onclick='swapInput()']
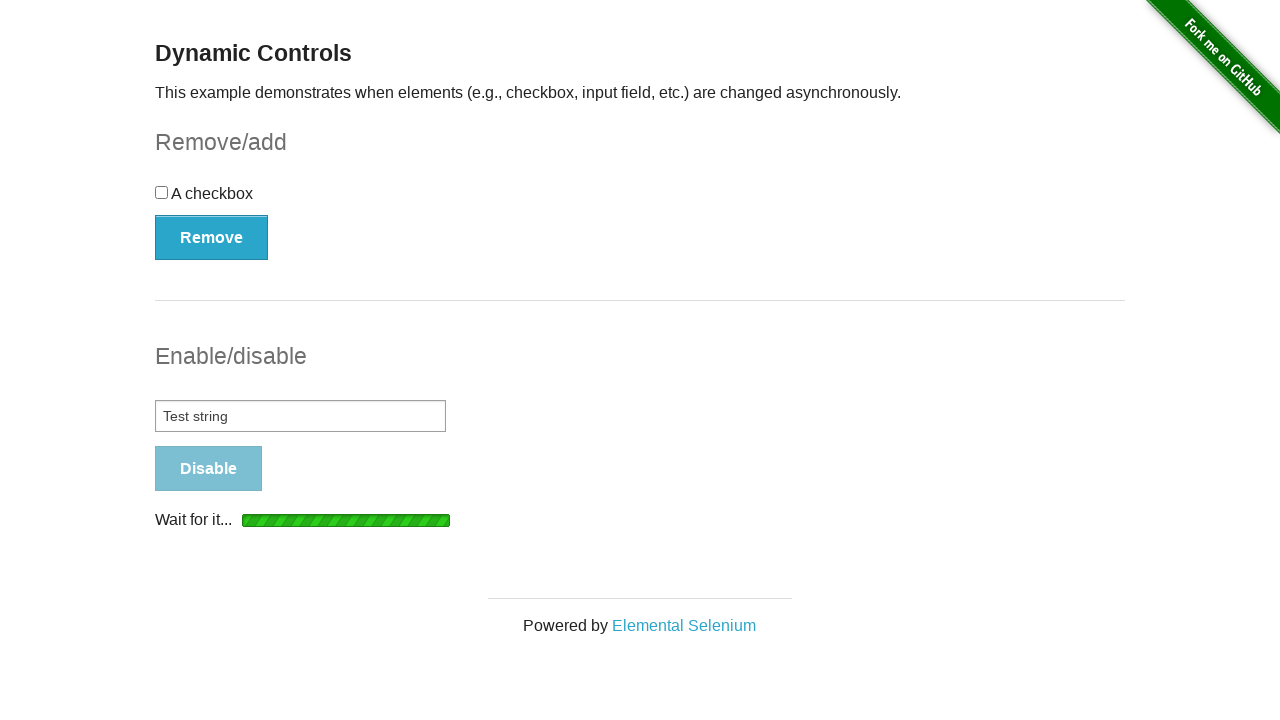

Disabled message appeared
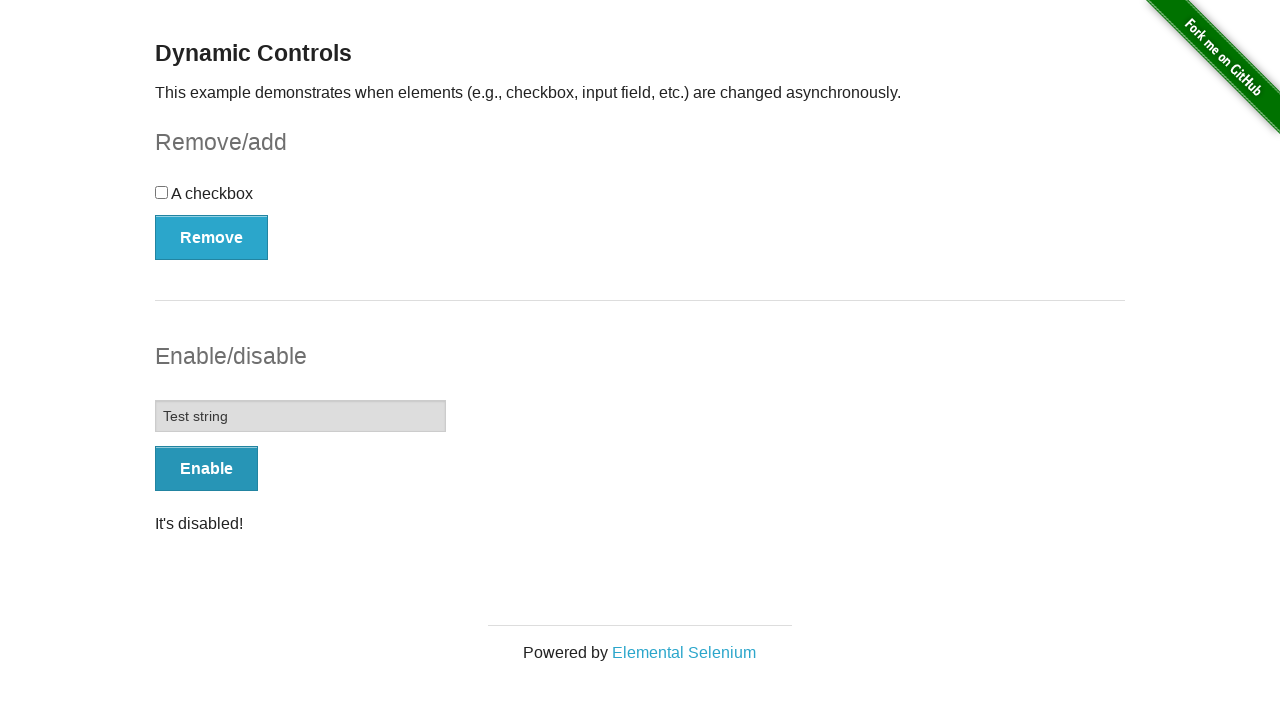

Verified disabled message is visible
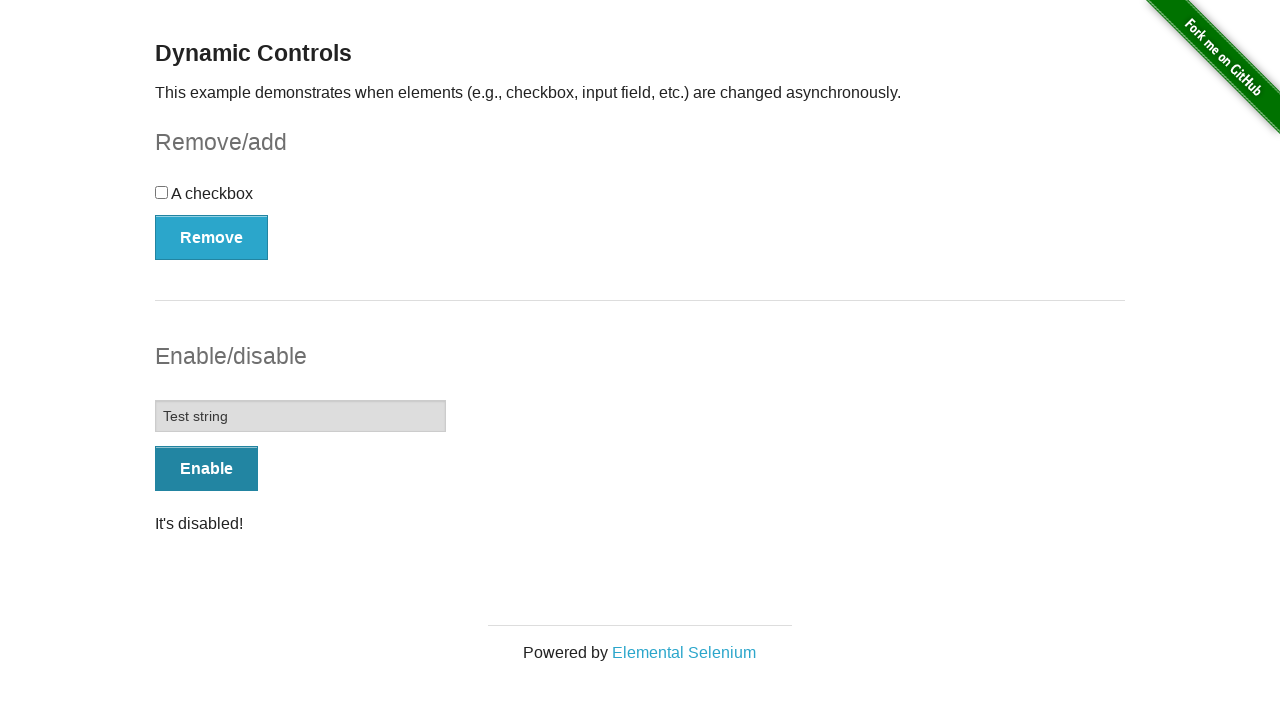

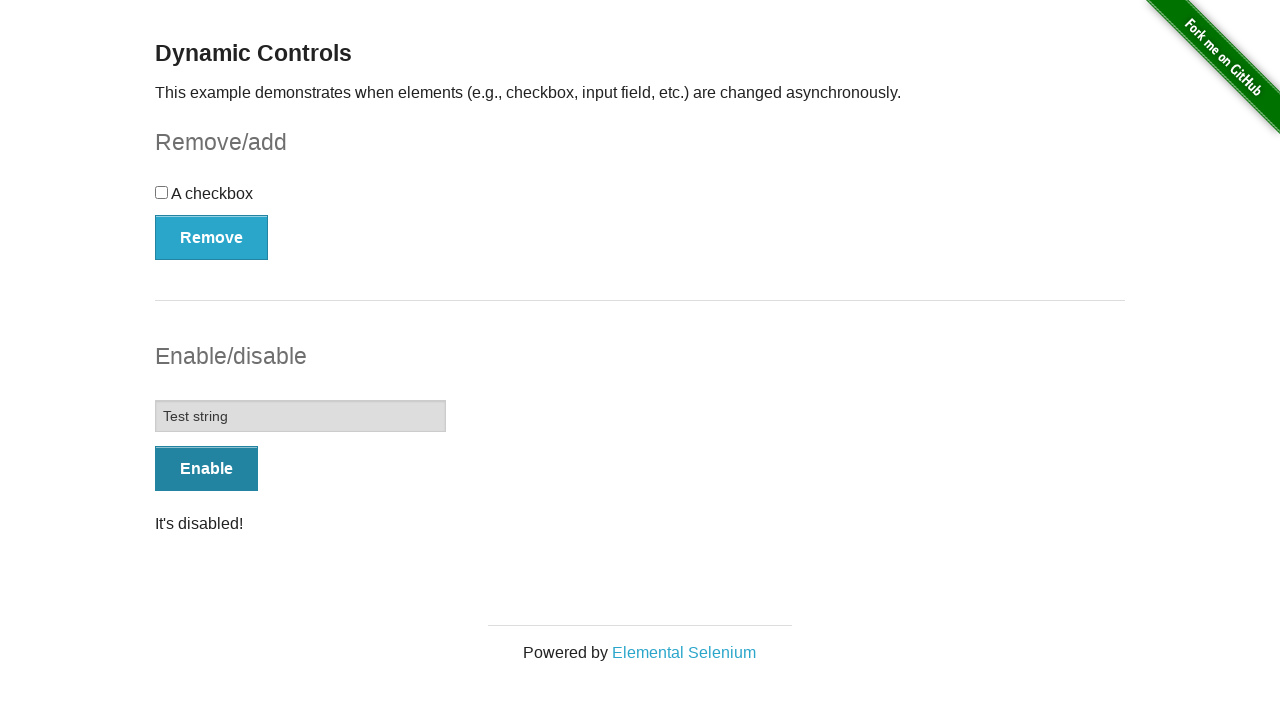